Tests the Playwright documentation website by verifying the homepage title contains "Playwright" and then clicking a navigation link to verify it leads to the Installation page.

Starting URL: https://playwright.dev

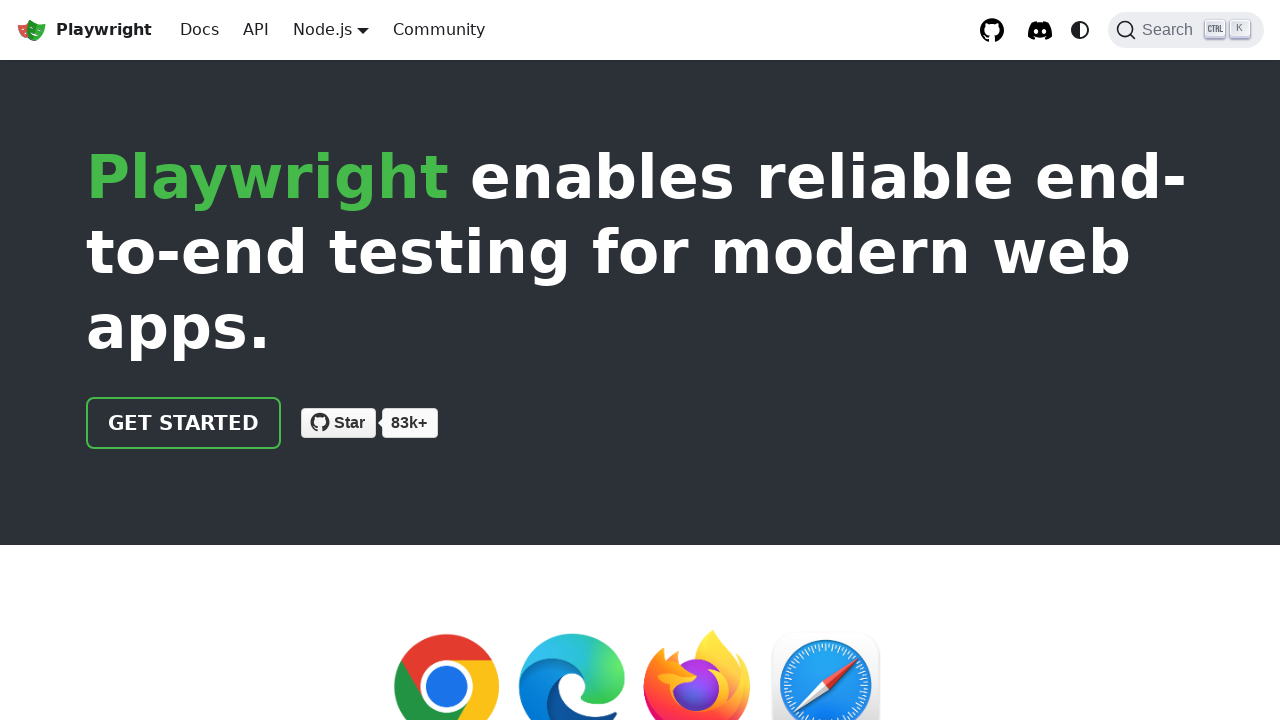

Verified homepage title contains 'Playwright'
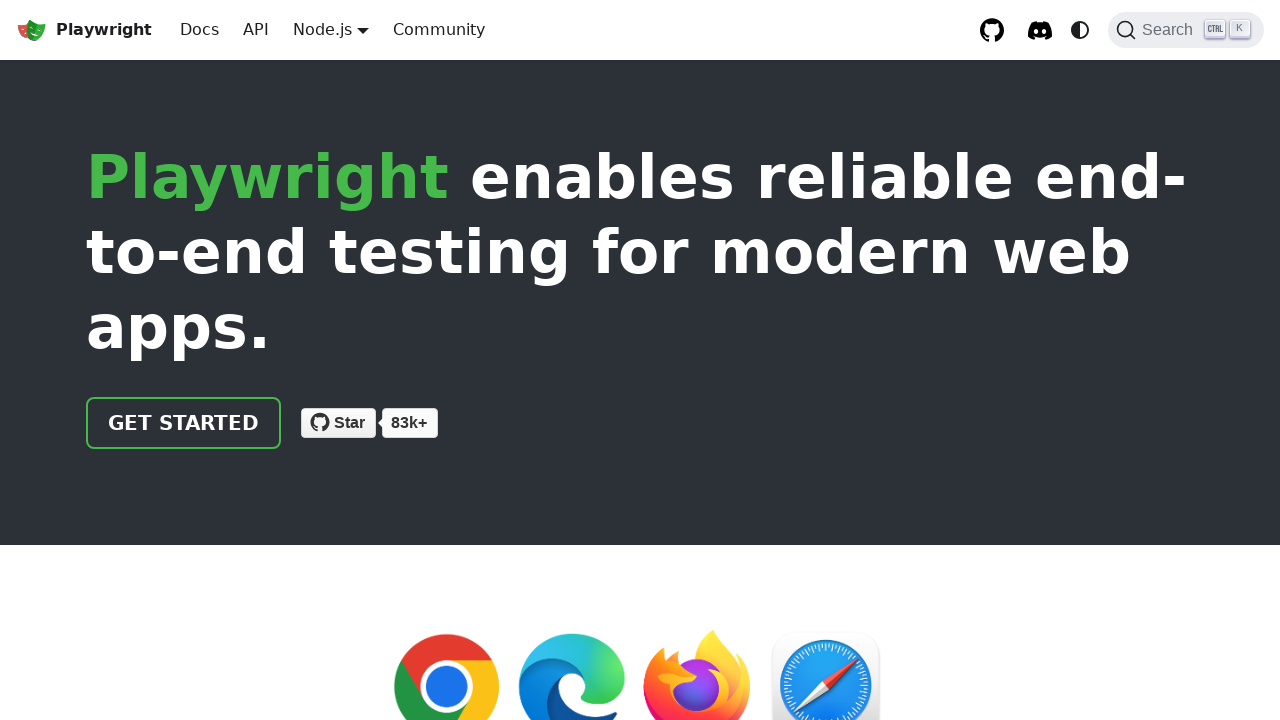

Clicked navigation link to Installation page at (184, 423) on xpath=//html/body/div/div[2]/header/div/div/a
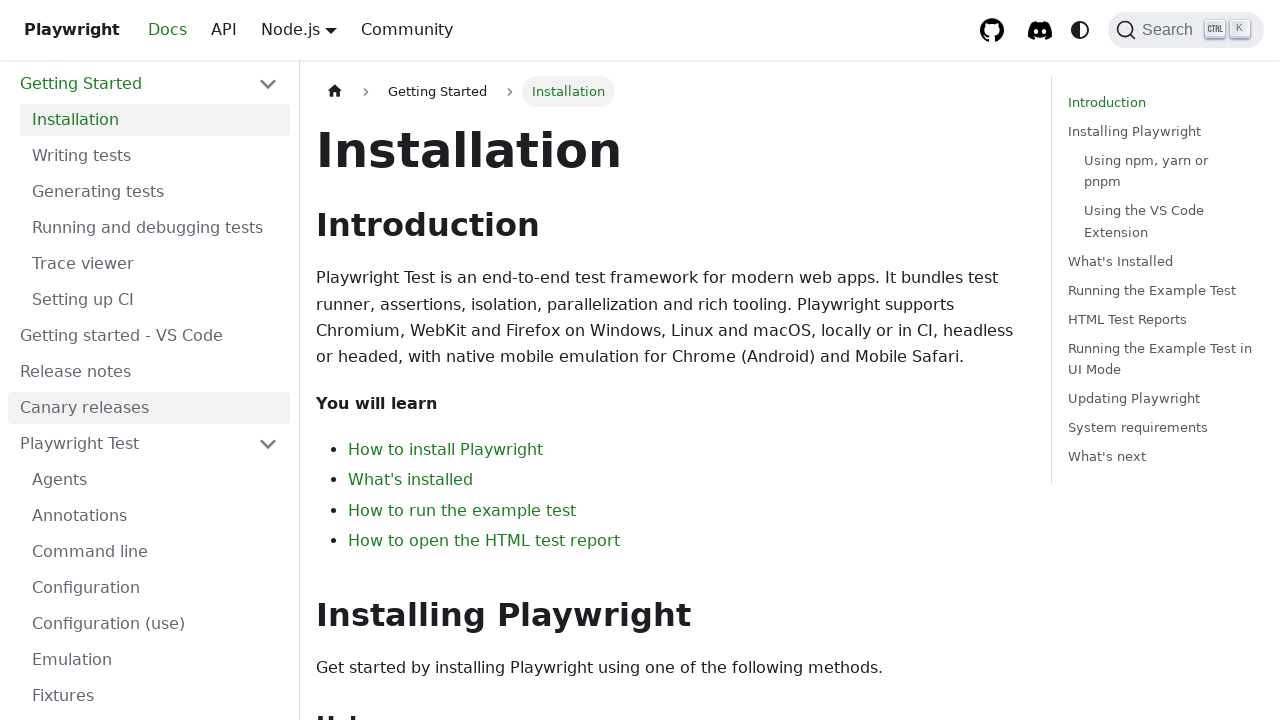

Verified navigation to Installation page with correct title
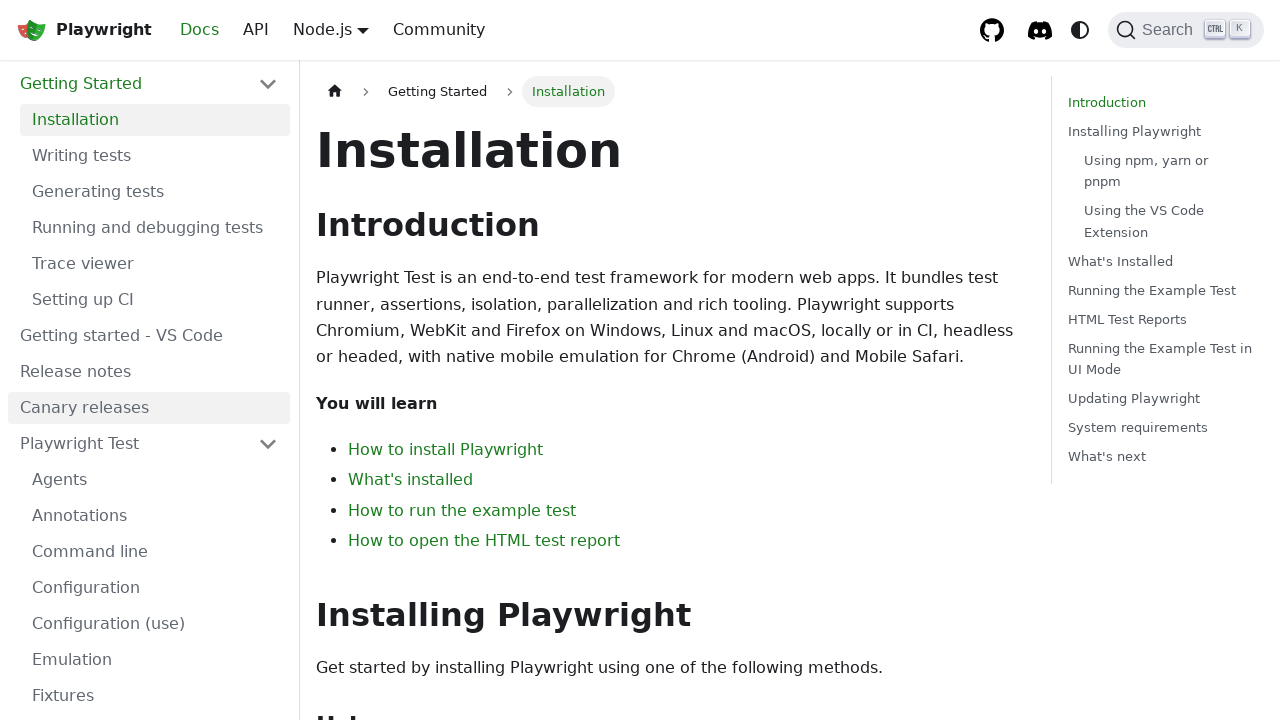

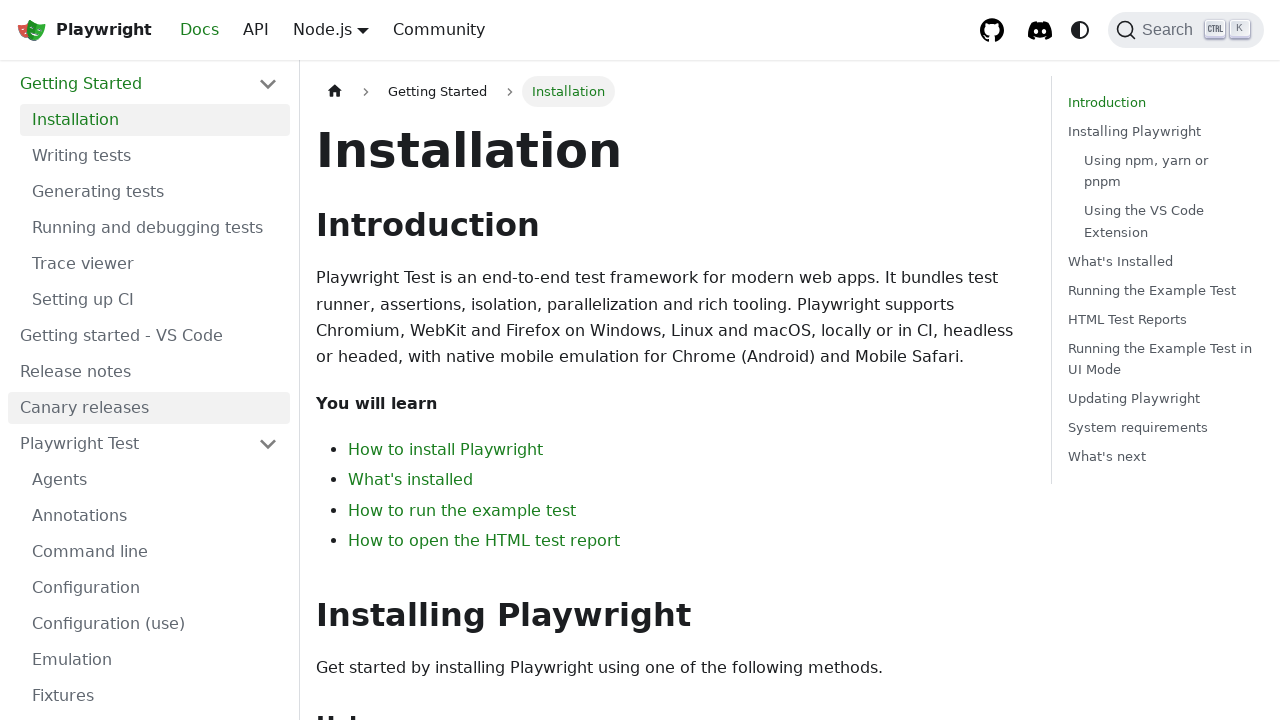